Tests website performance using Pingdom tools by entering a URL and clicking the test button

Starting URL: https://tools.pingdom.com/

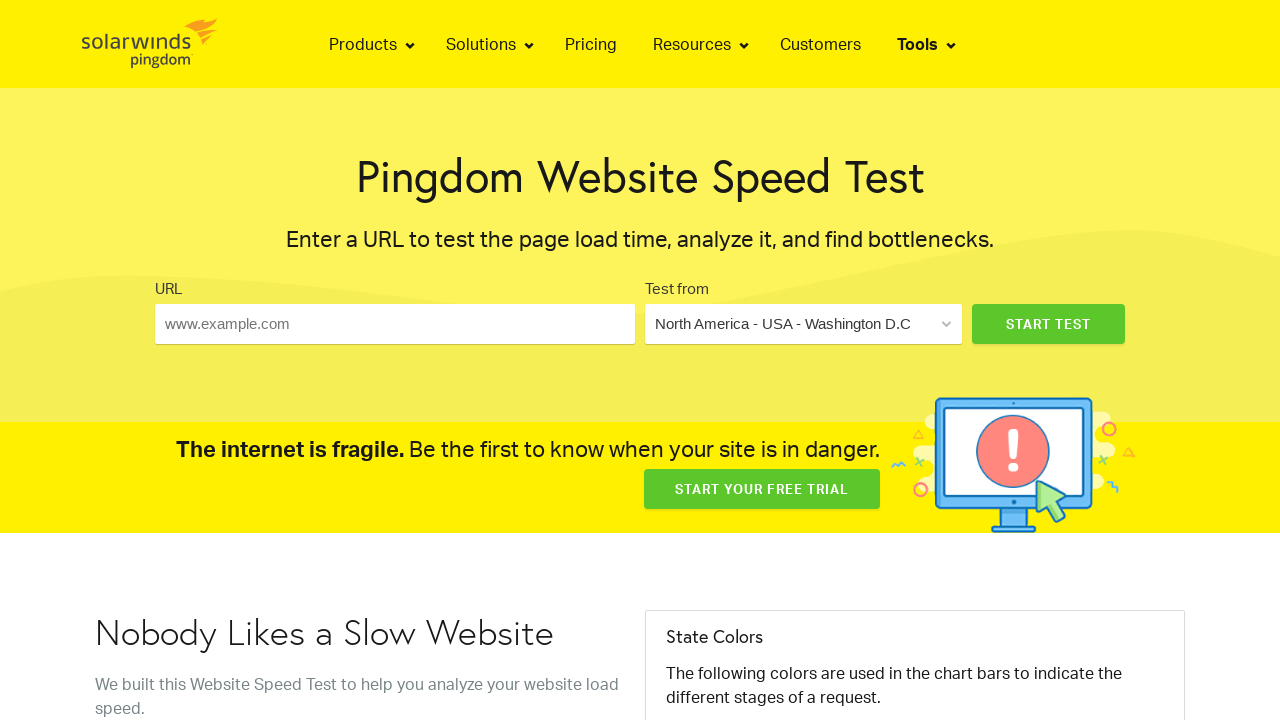

Entered URL 'https://example.com' into the URL input field on [id=urlInput]
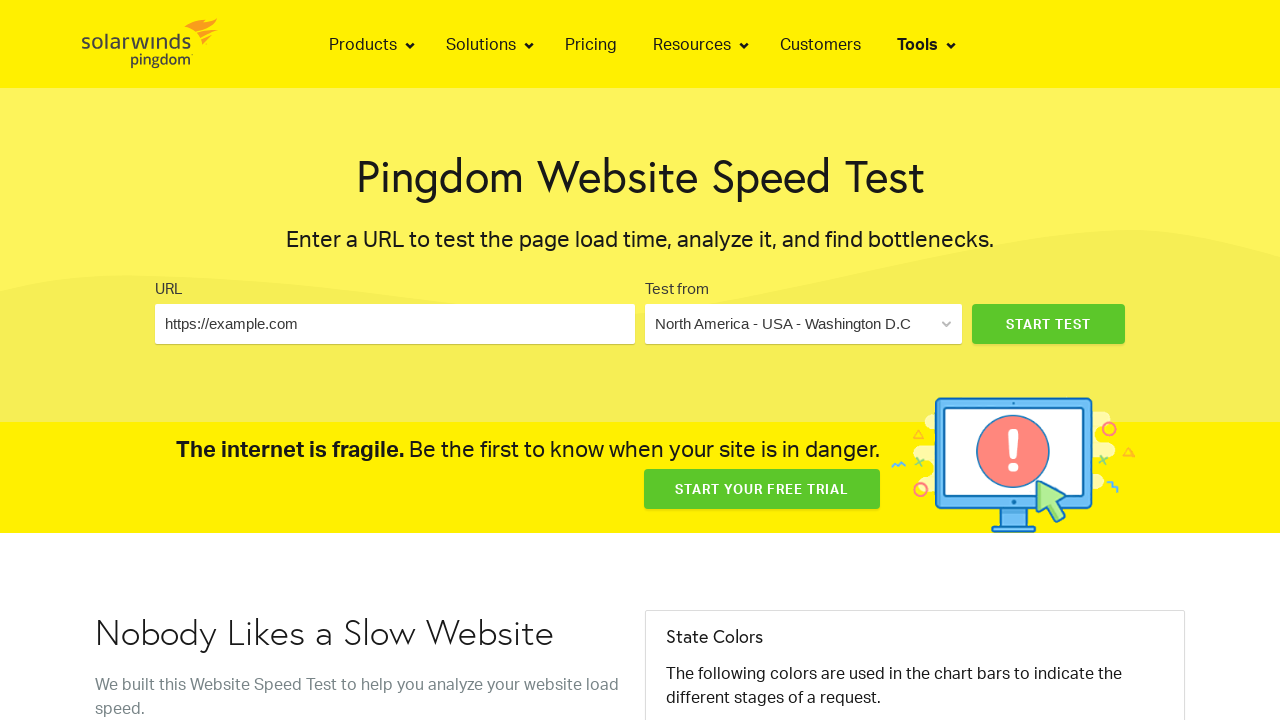

Clicked the test button to start Pingdom performance test at (1048, 324) on [class~=test-button]
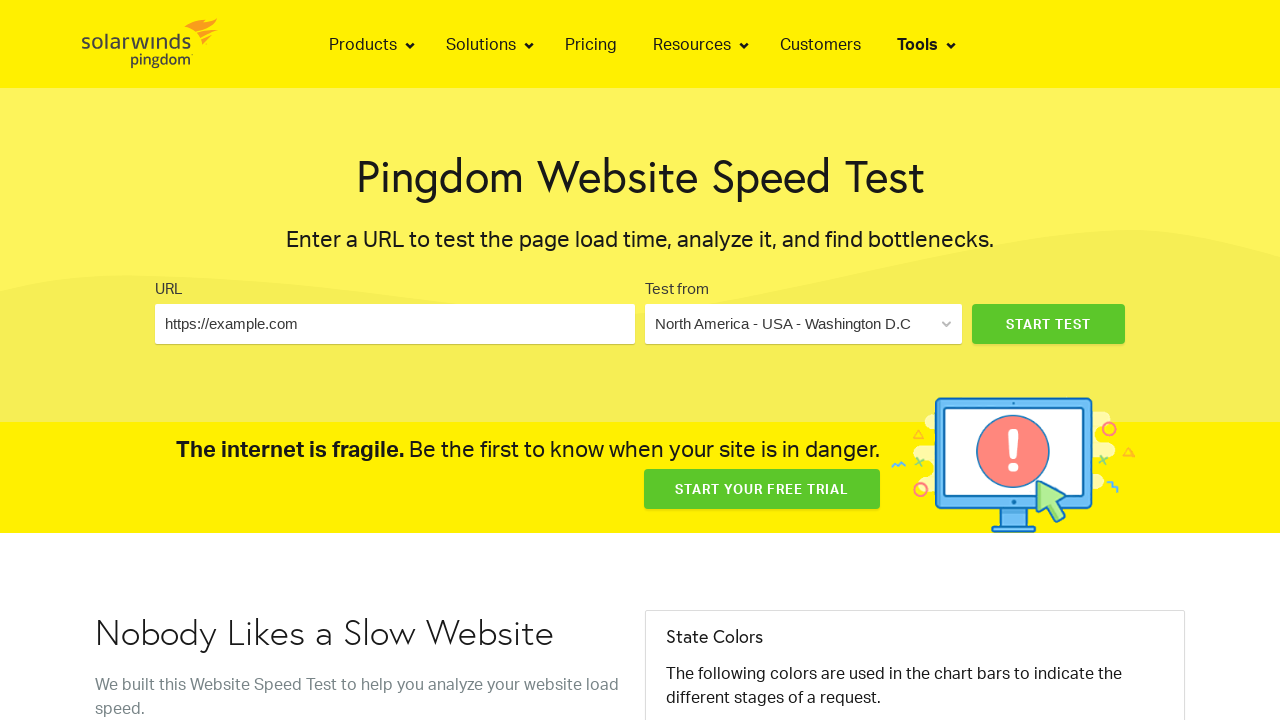

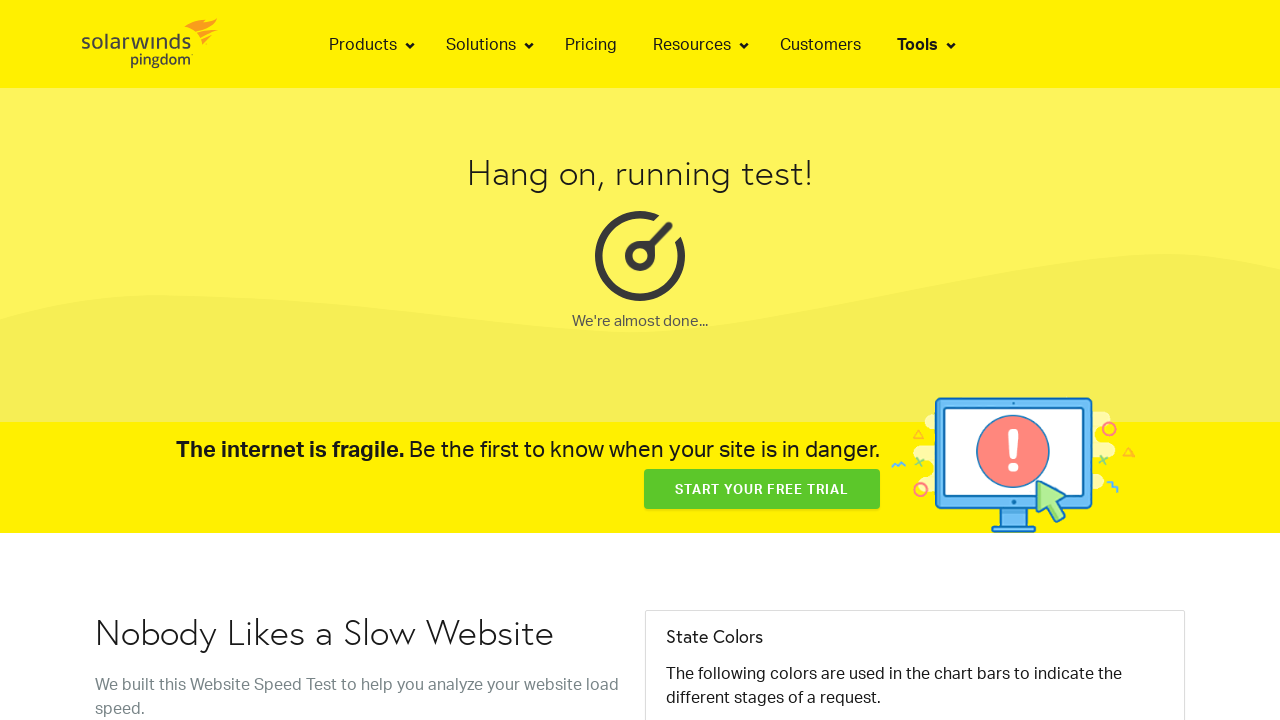